Navigates to a BIAARMA event page and verifies that event slots and event date information are displayed on the page.

Starting URL: https://biaarma.com/event/2nd-battle-of-el-alamein-campaignoutpost-snipe-f971

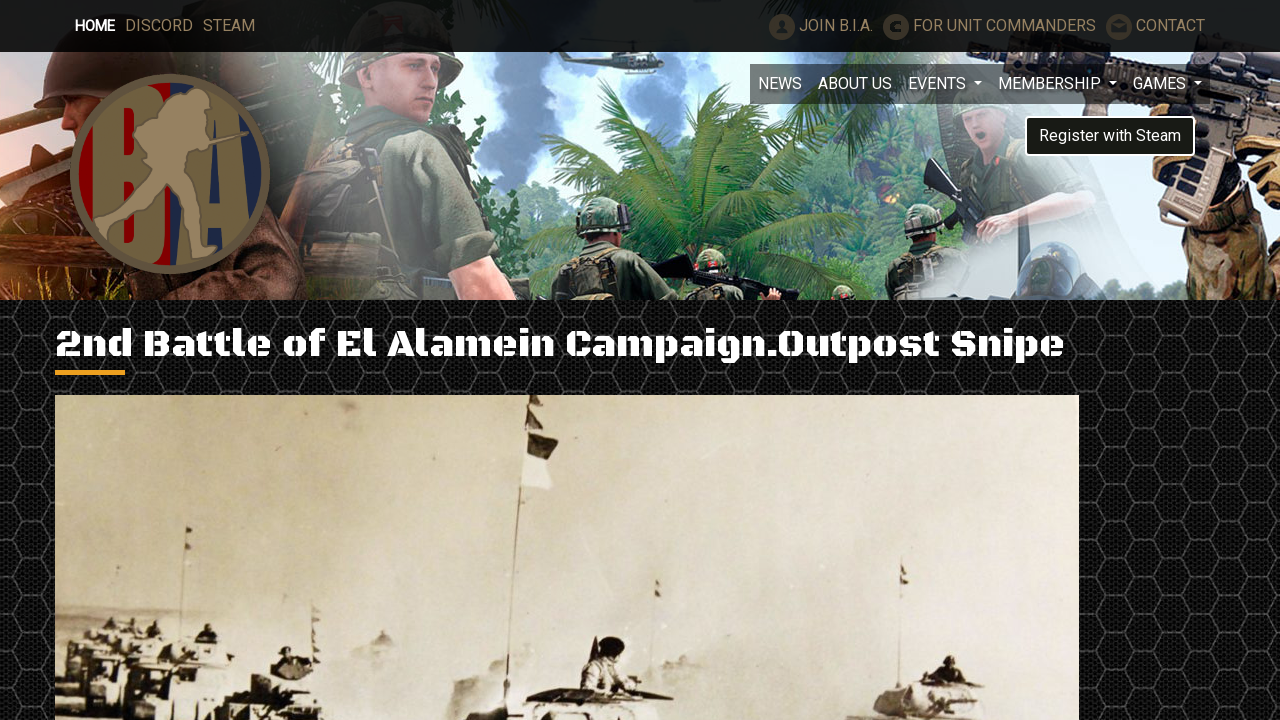

Waited for event slots to load on the page
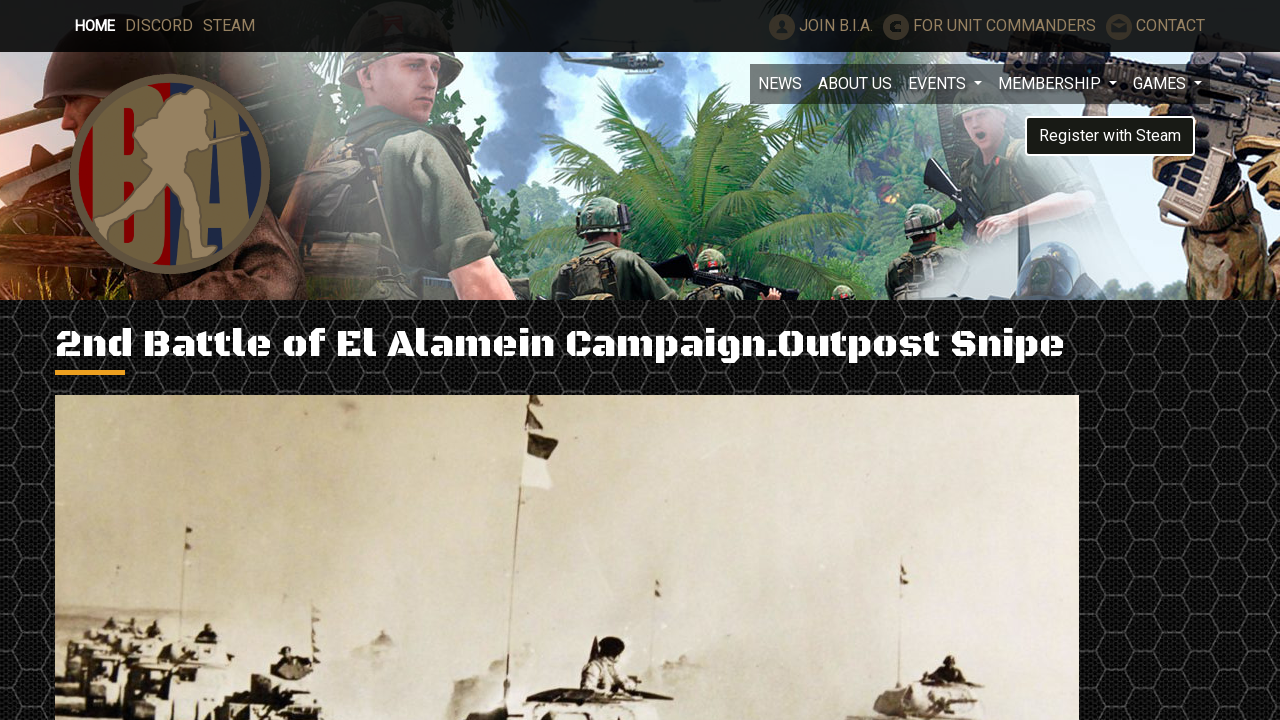

Verified event date label is present
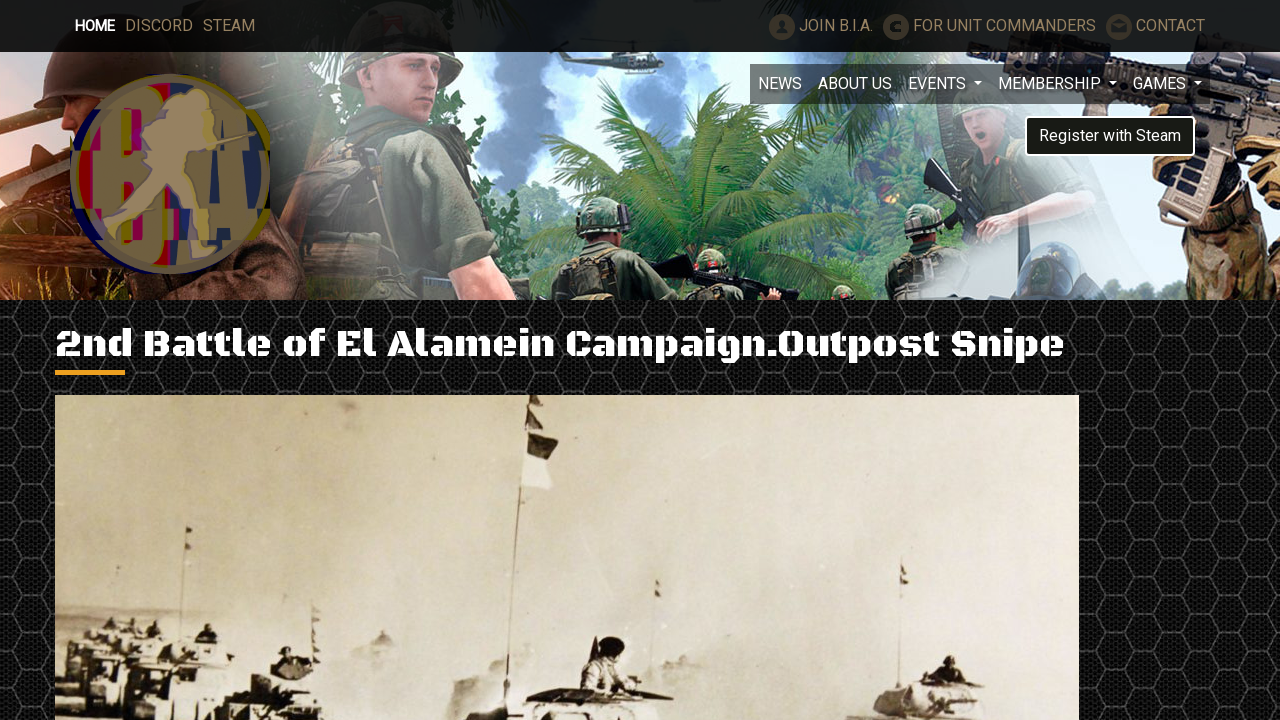

Located event slot elements
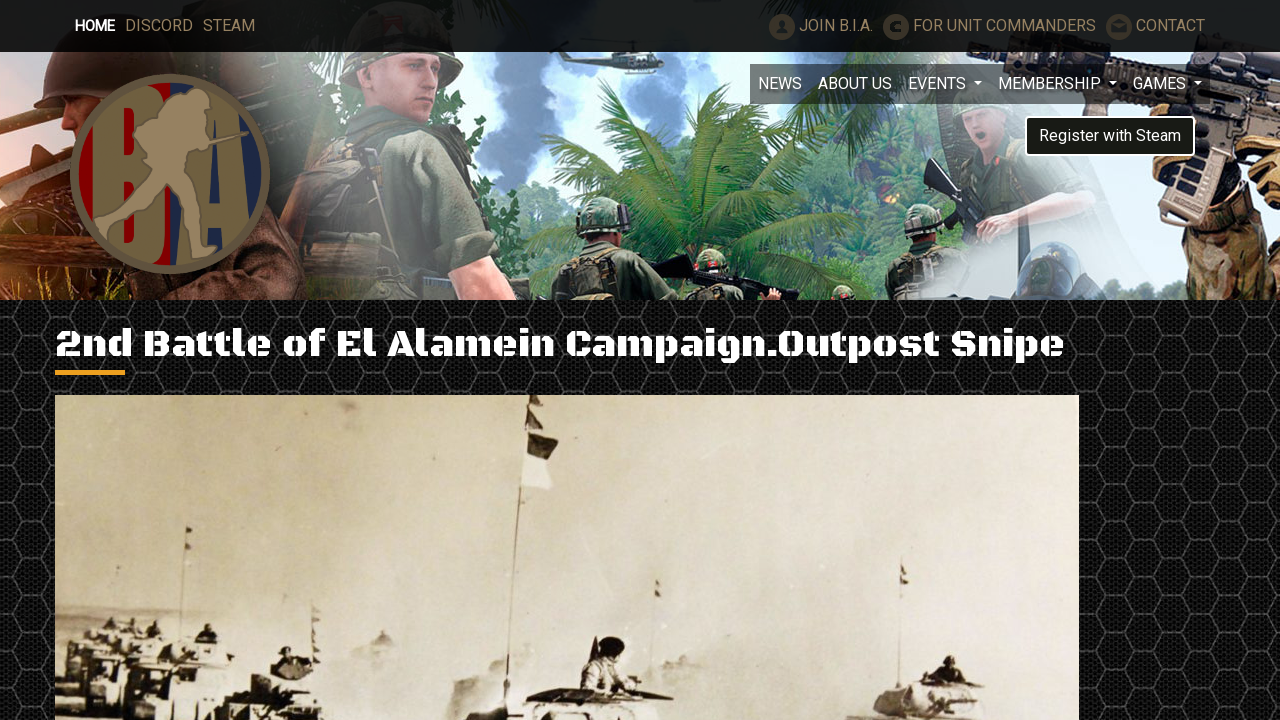

Verified that multiple slots are displayed
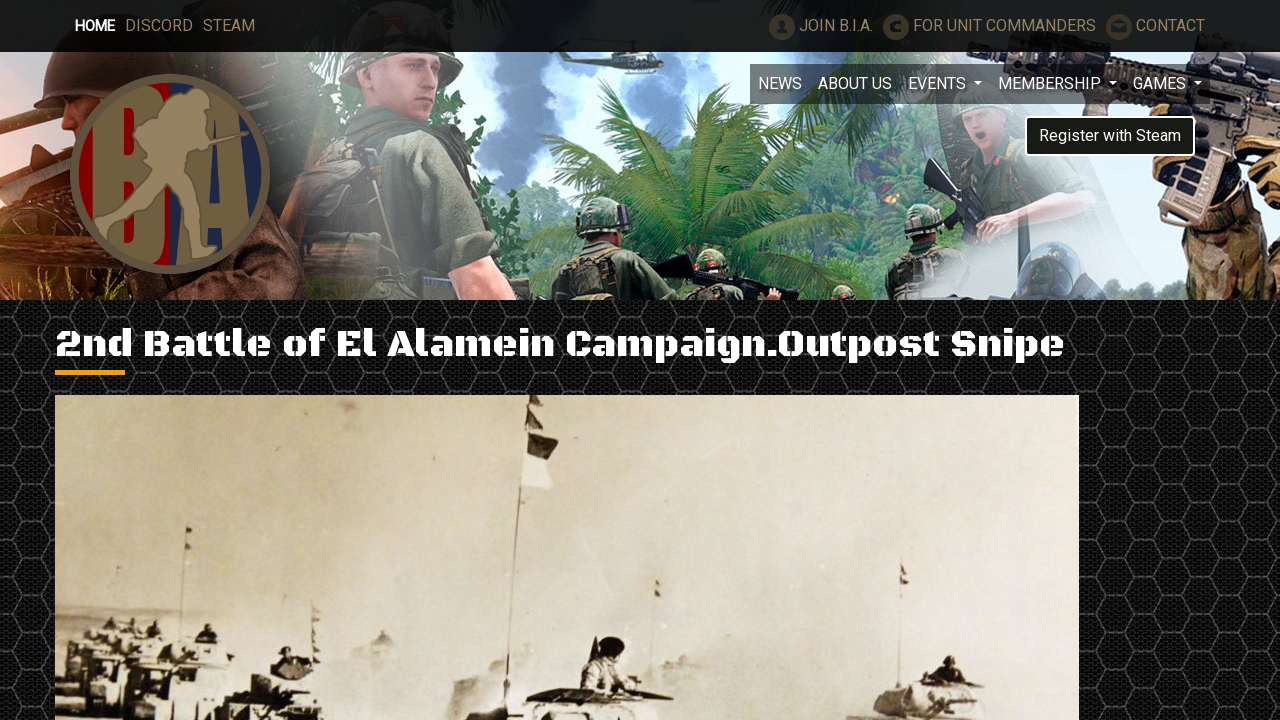

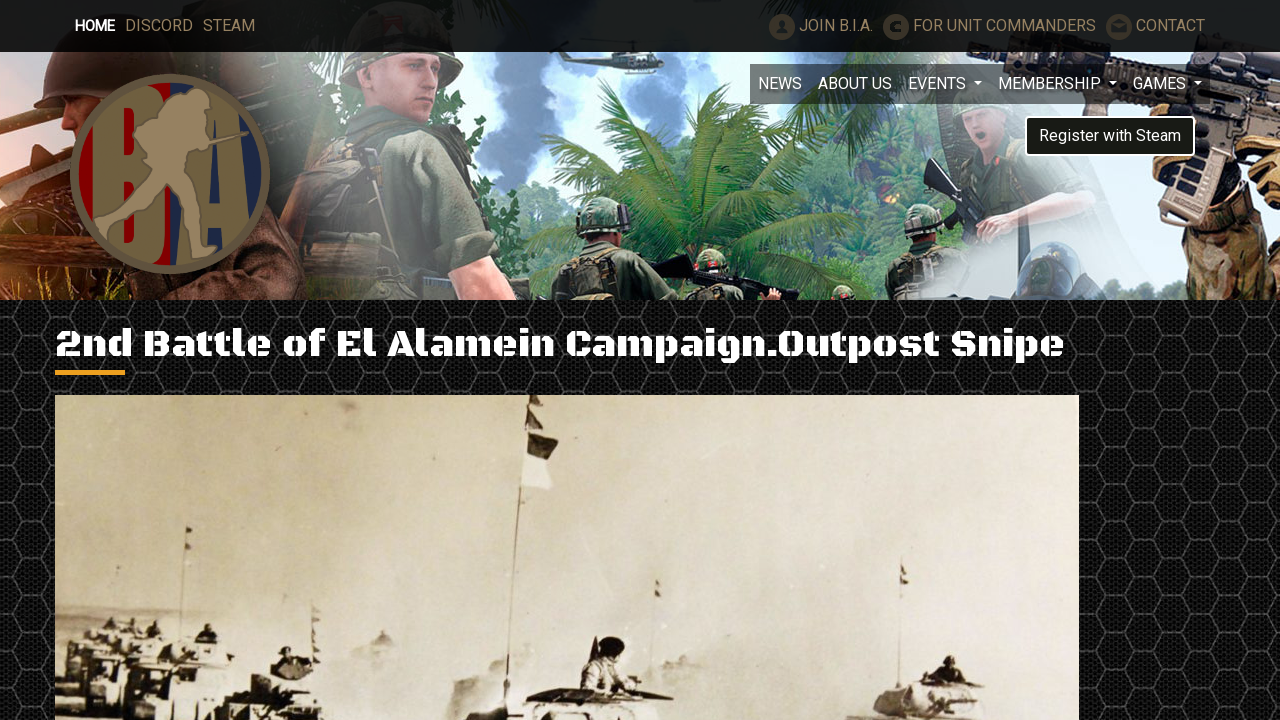